Tests page refresh functionality by navigating to GitHub homepage and refreshing the page multiple times

Starting URL: https://github.com

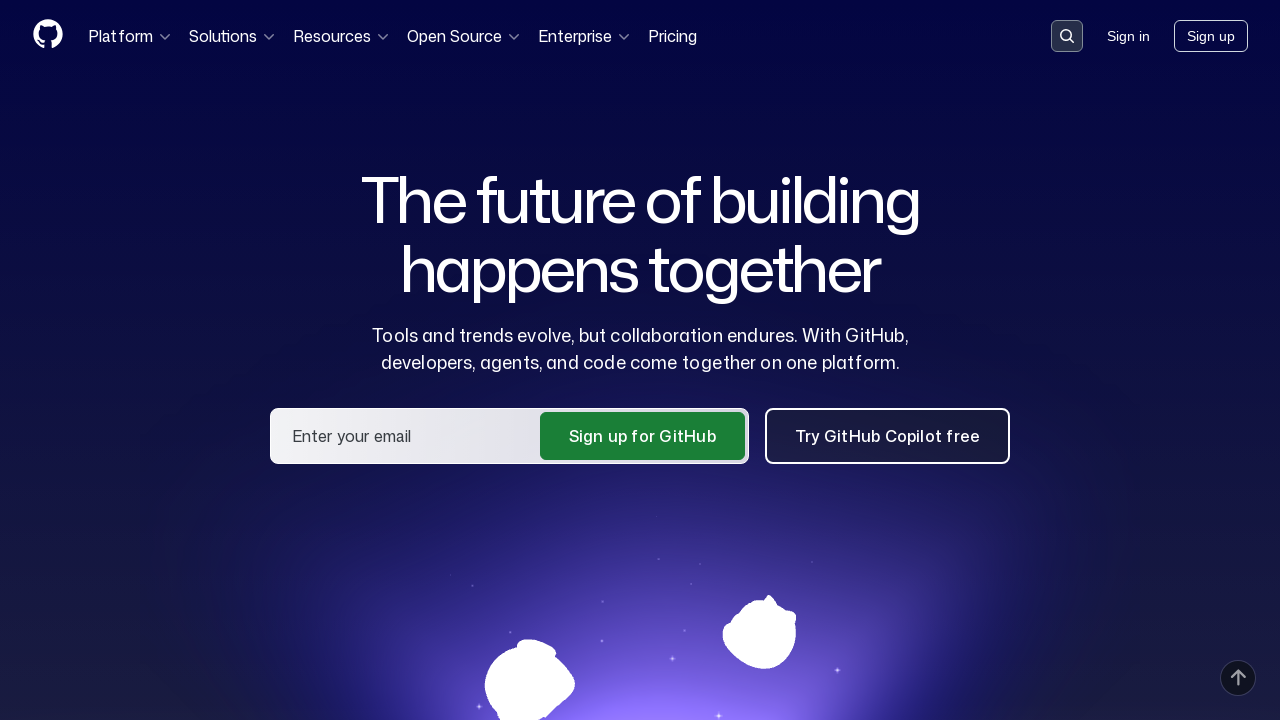

Reloaded the GitHub homepage
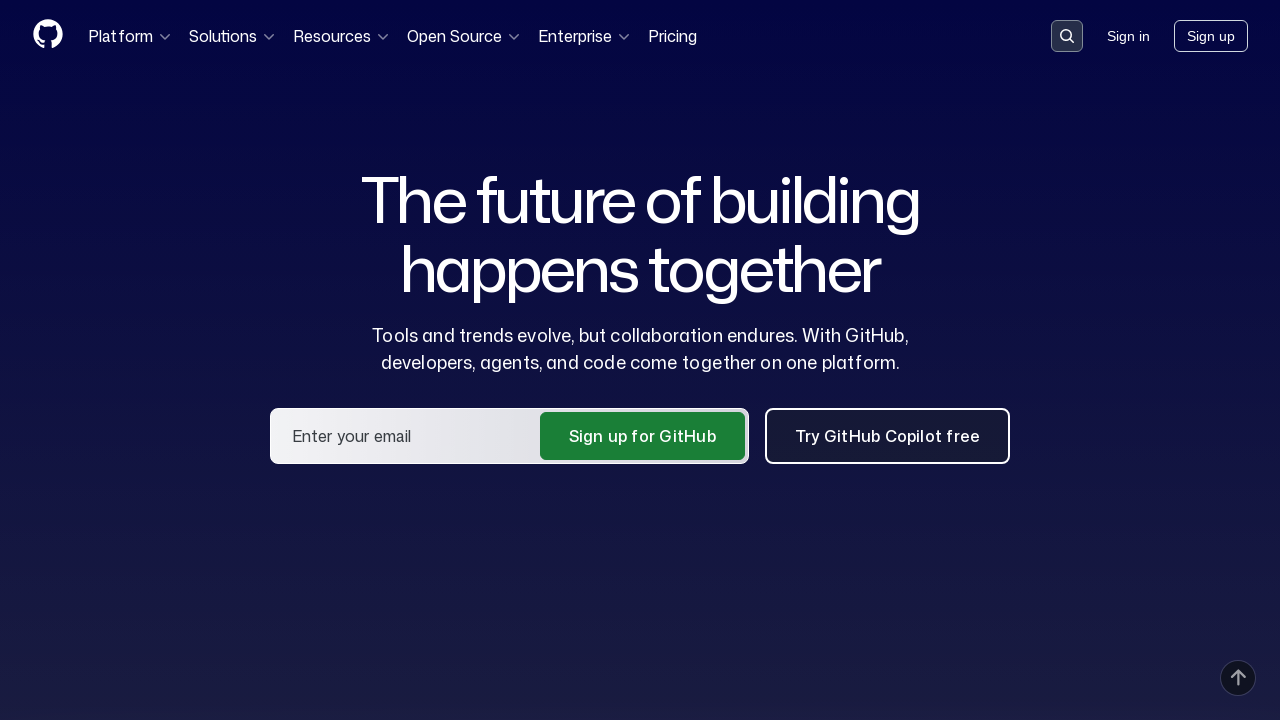

Waited 5 seconds after page reload
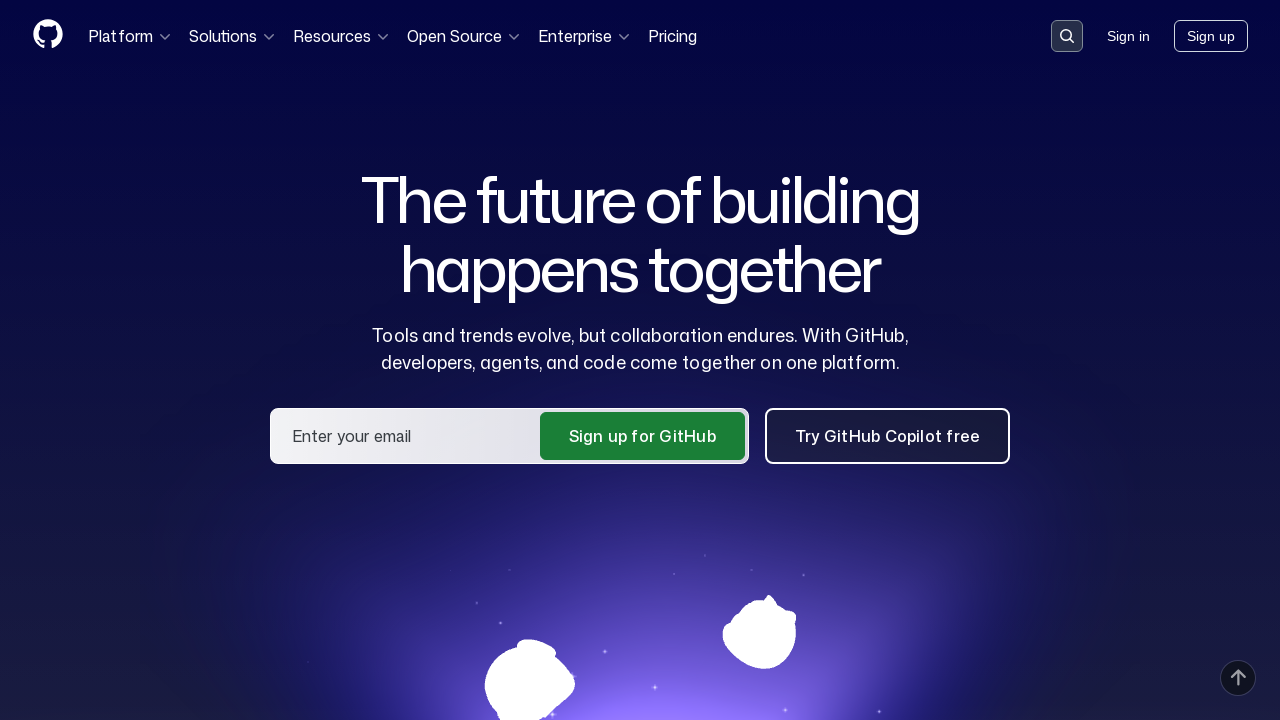

Reloaded the GitHub homepage
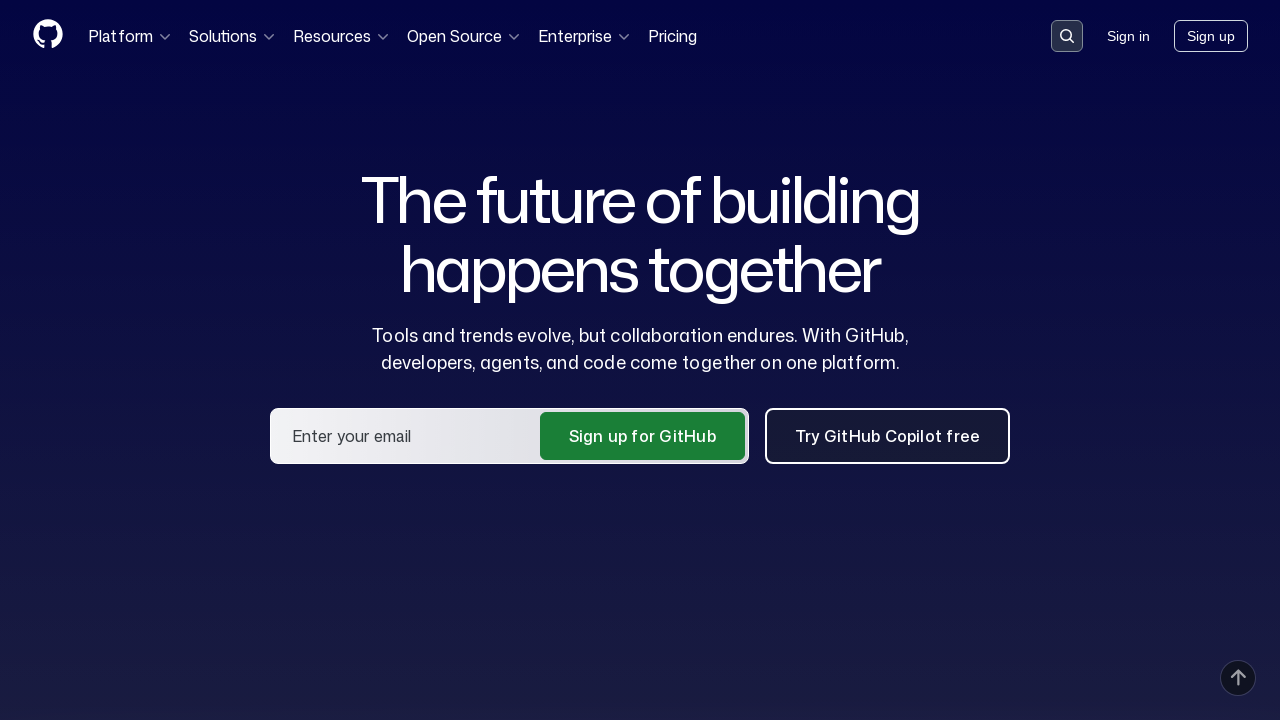

Waited 5 seconds after page reload
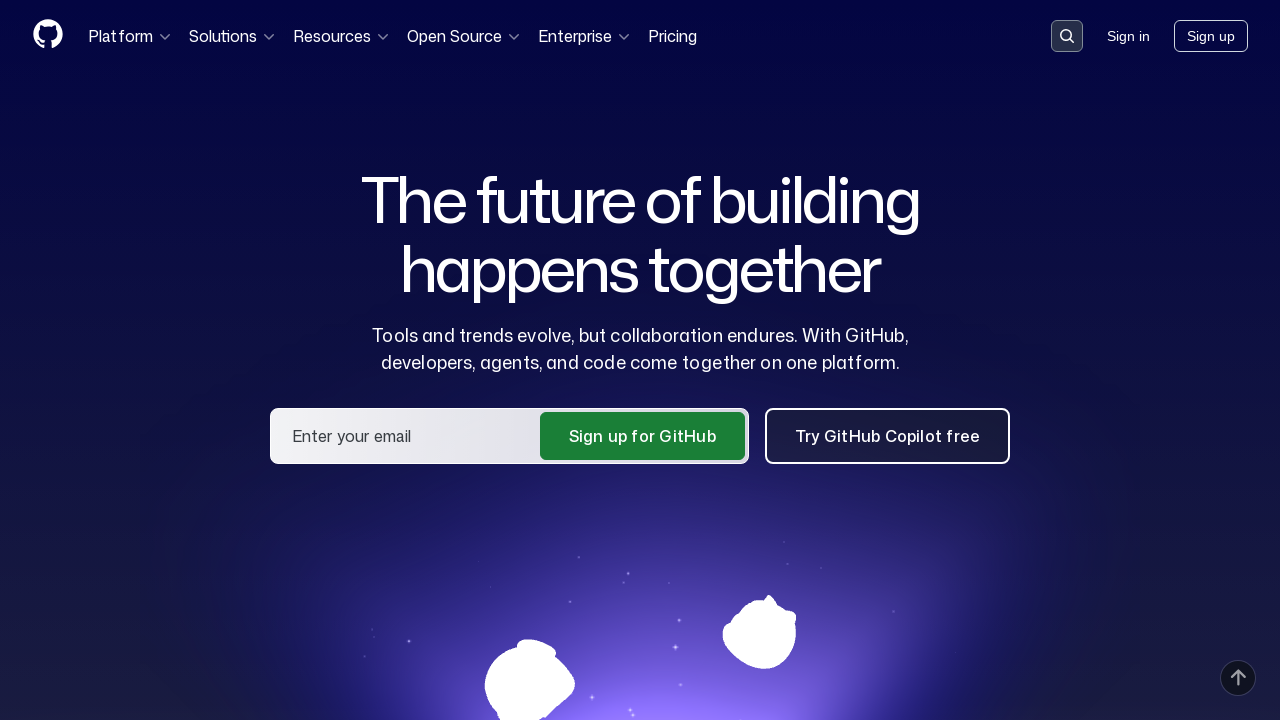

Reloaded the GitHub homepage
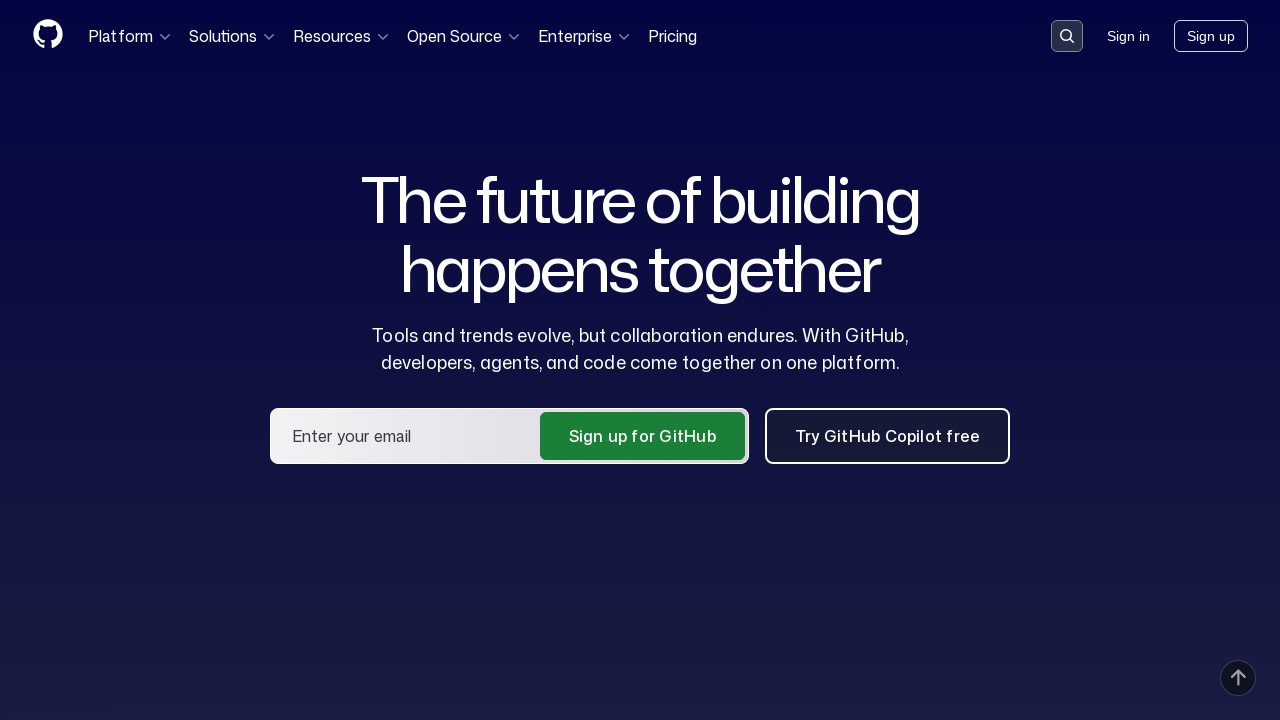

Waited 5 seconds after page reload
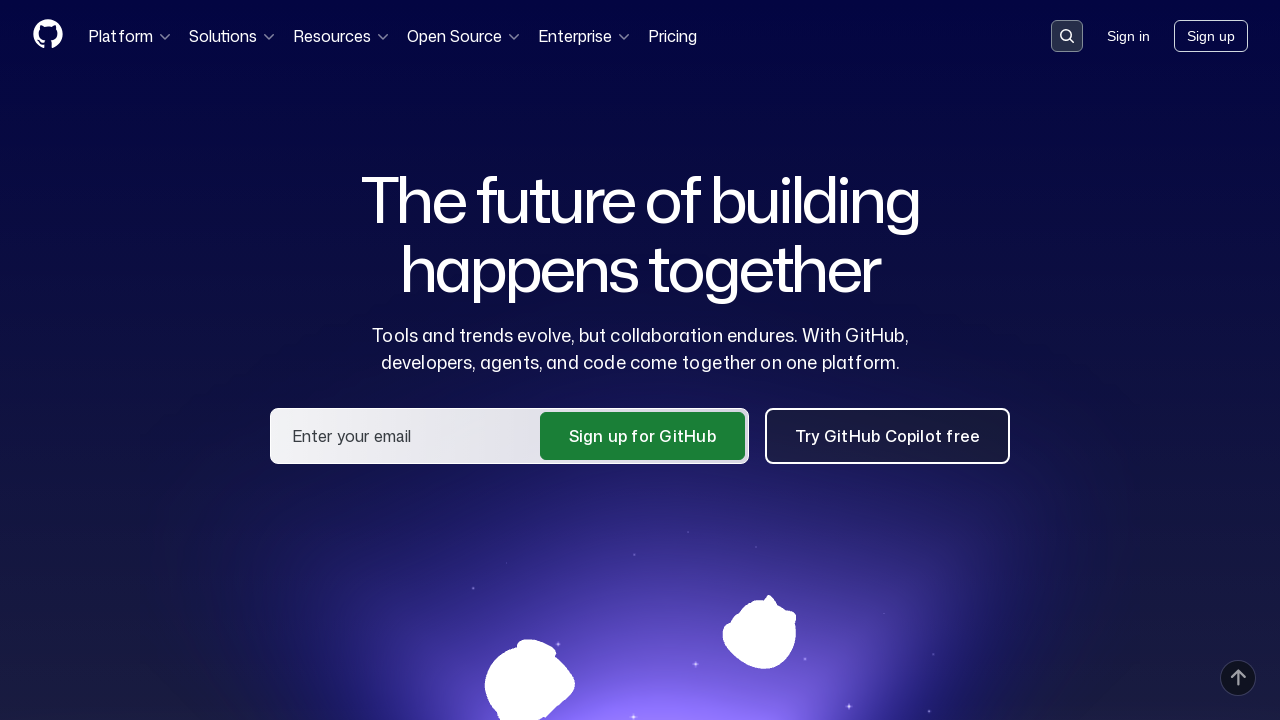

Reloaded the GitHub homepage
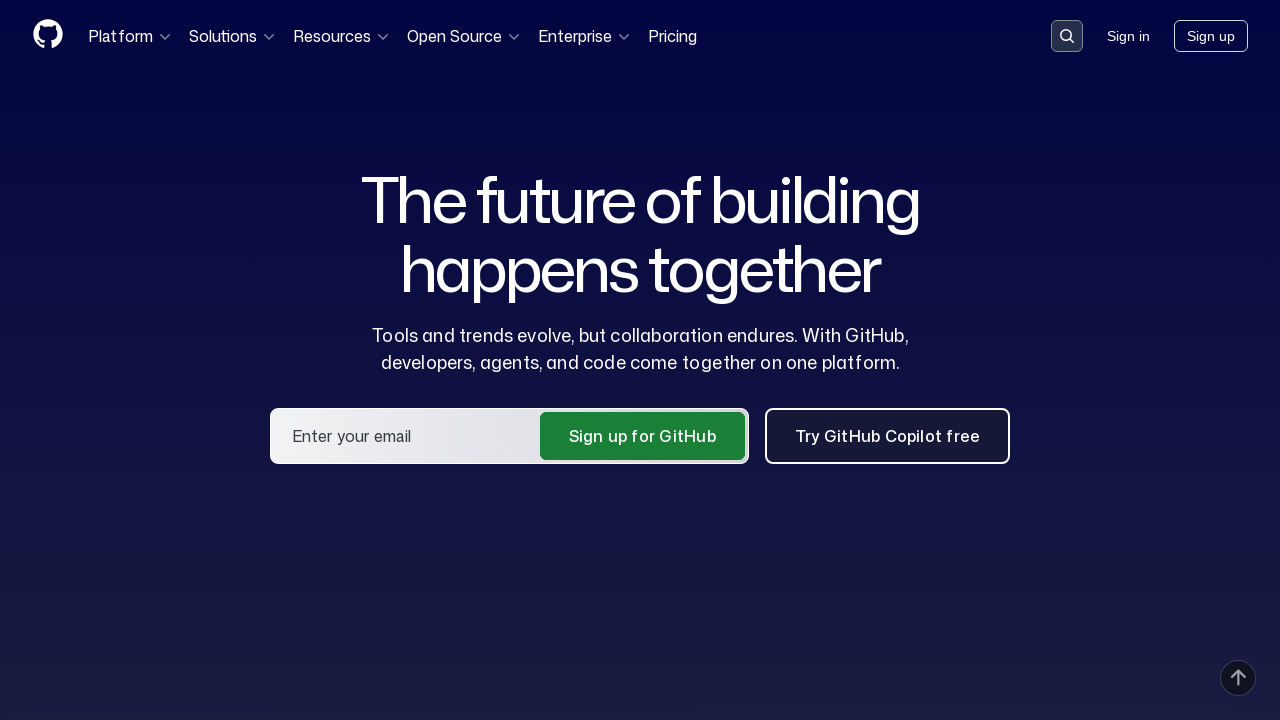

Waited 5 seconds after page reload
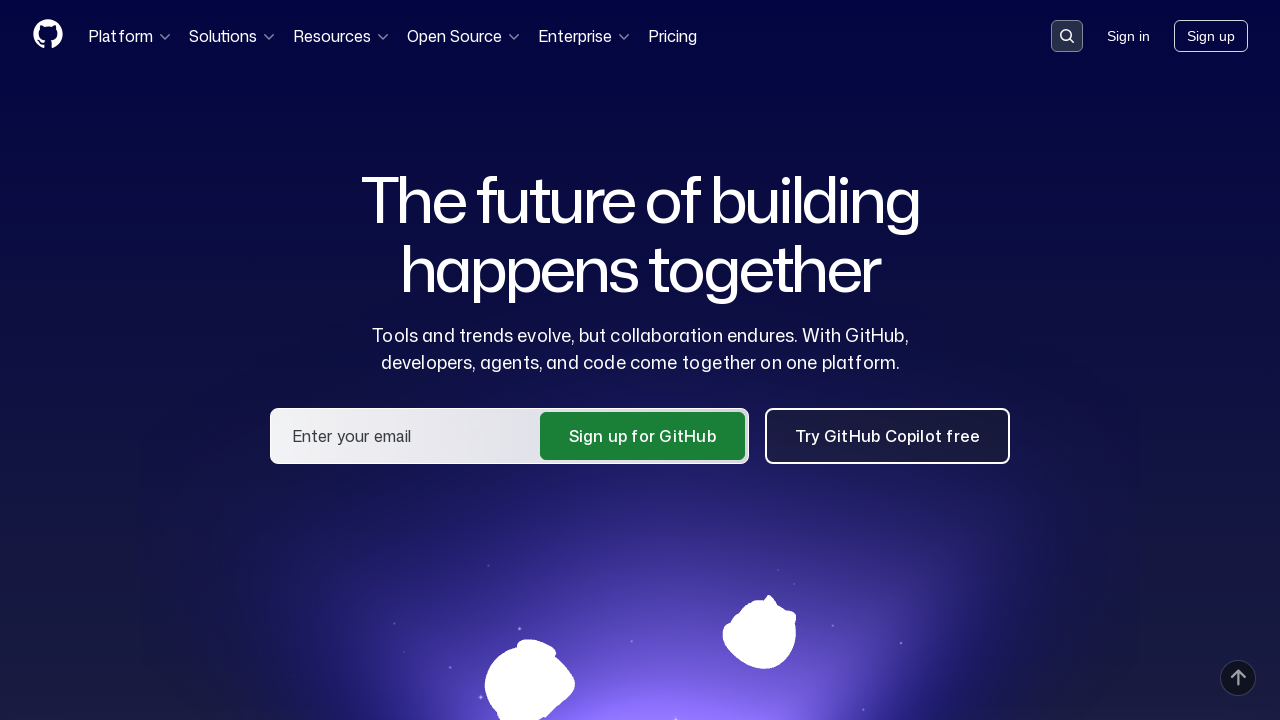

Reloaded the GitHub homepage
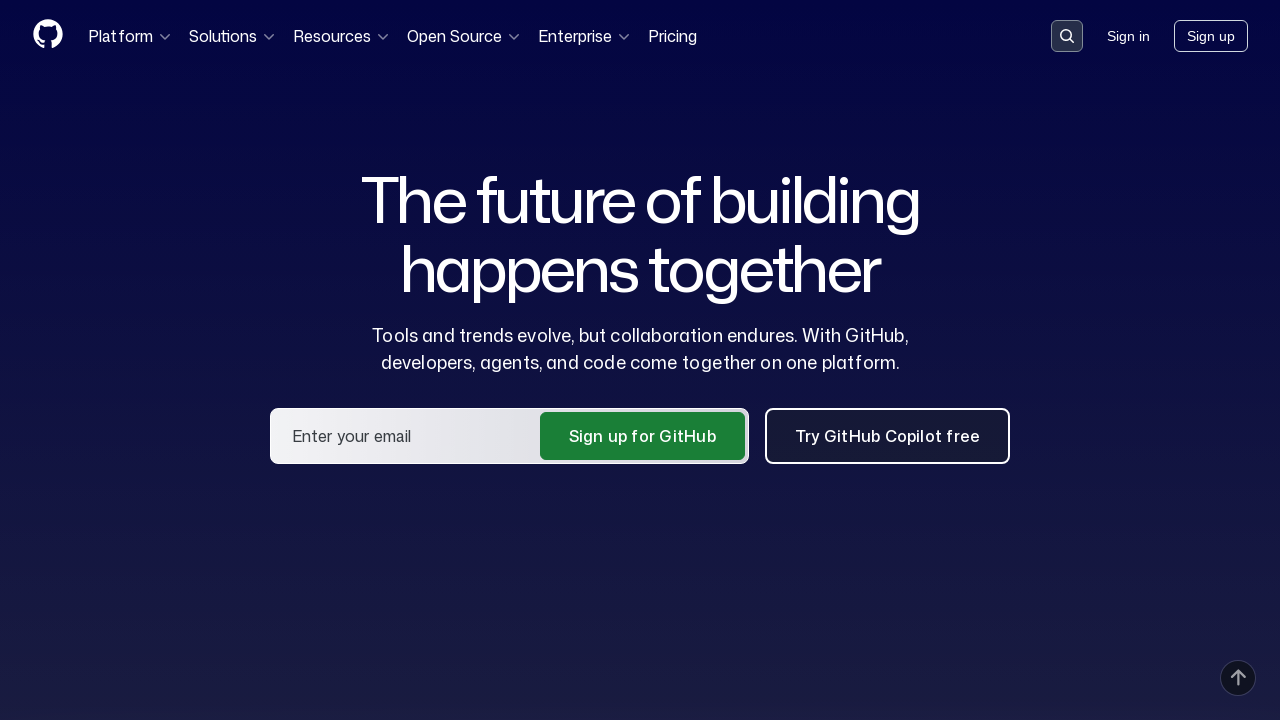

Waited 5 seconds after page reload
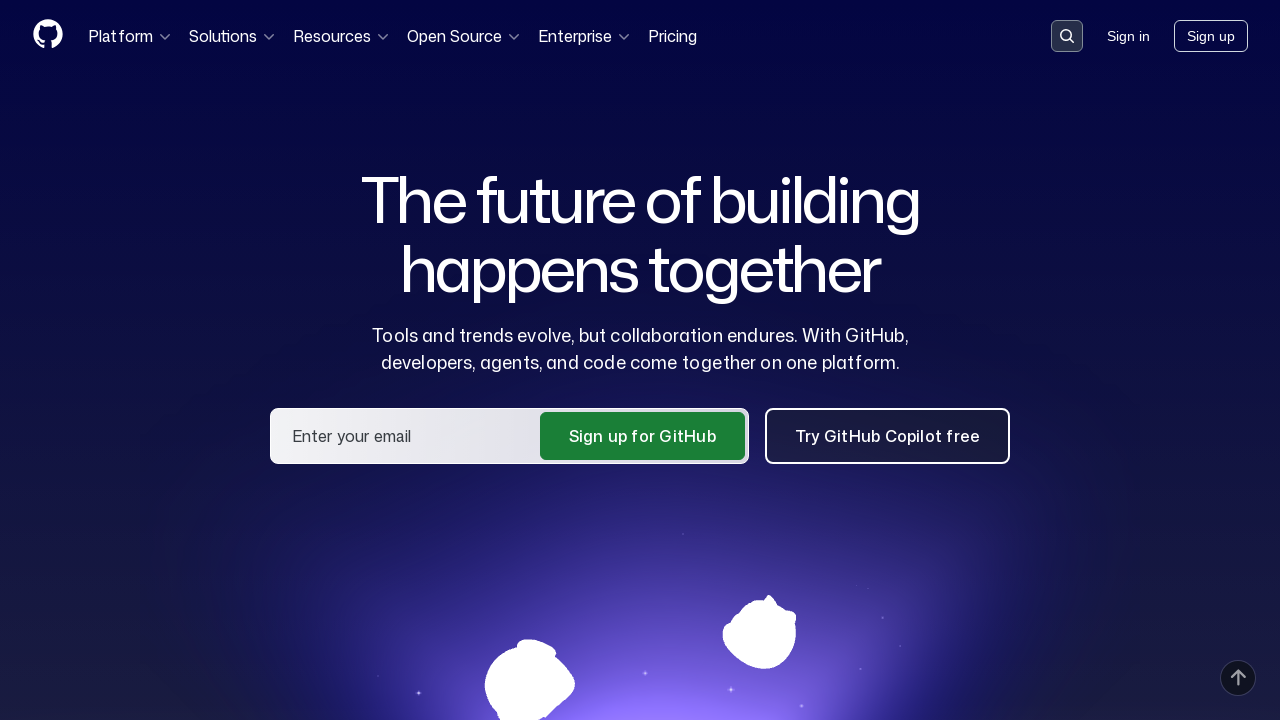

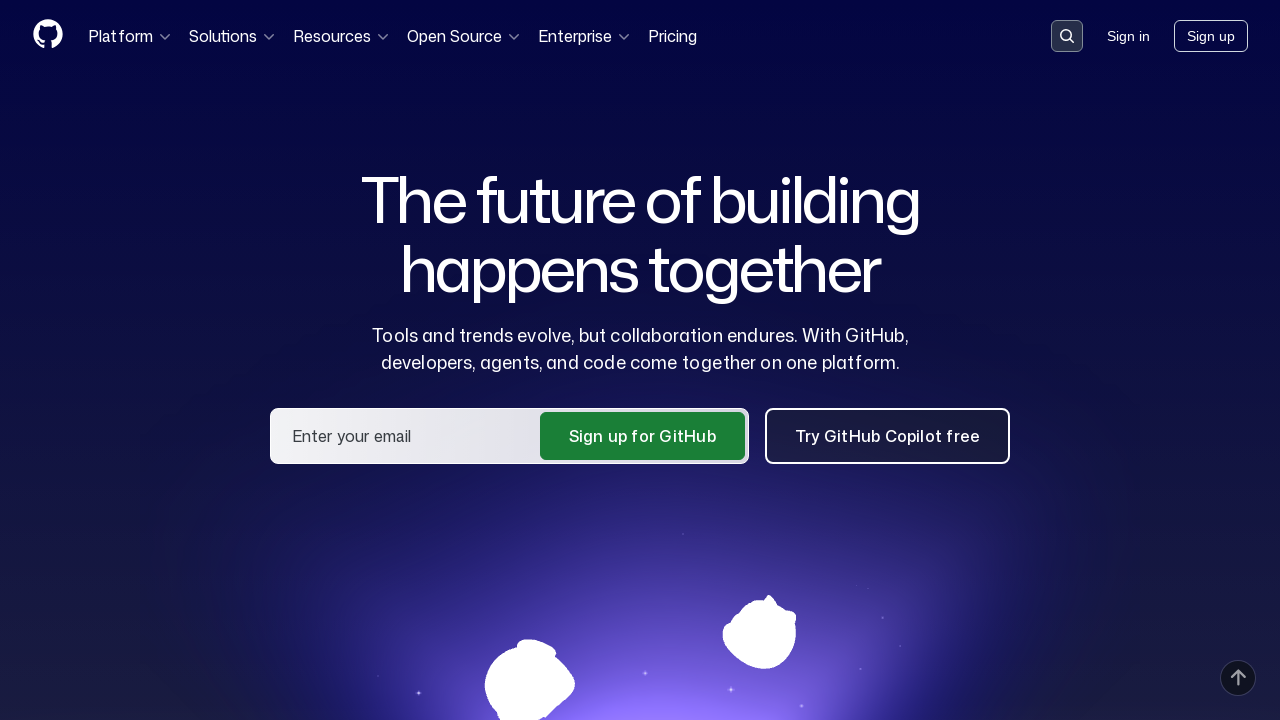